Opens the OrangeHRM demo website and waits for the page to load

Starting URL: https://opensource-demo.orangehrmlive.com

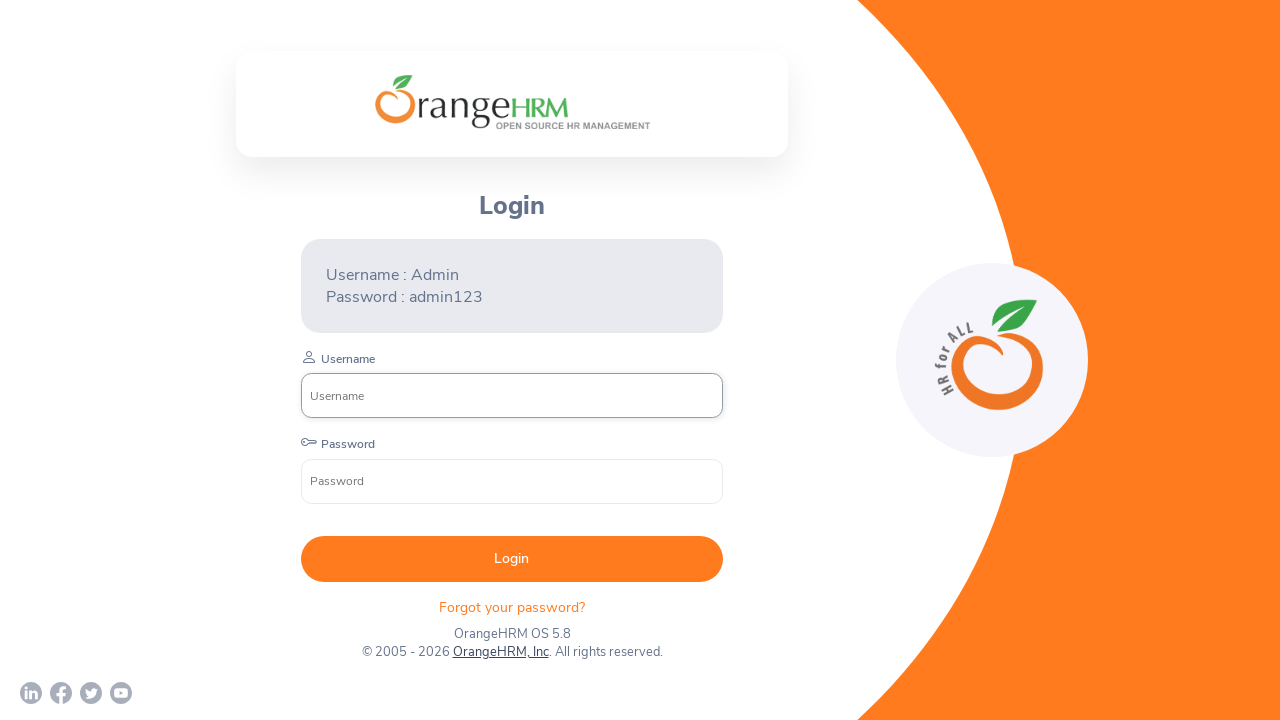

Navigated to OrangeHRM demo website
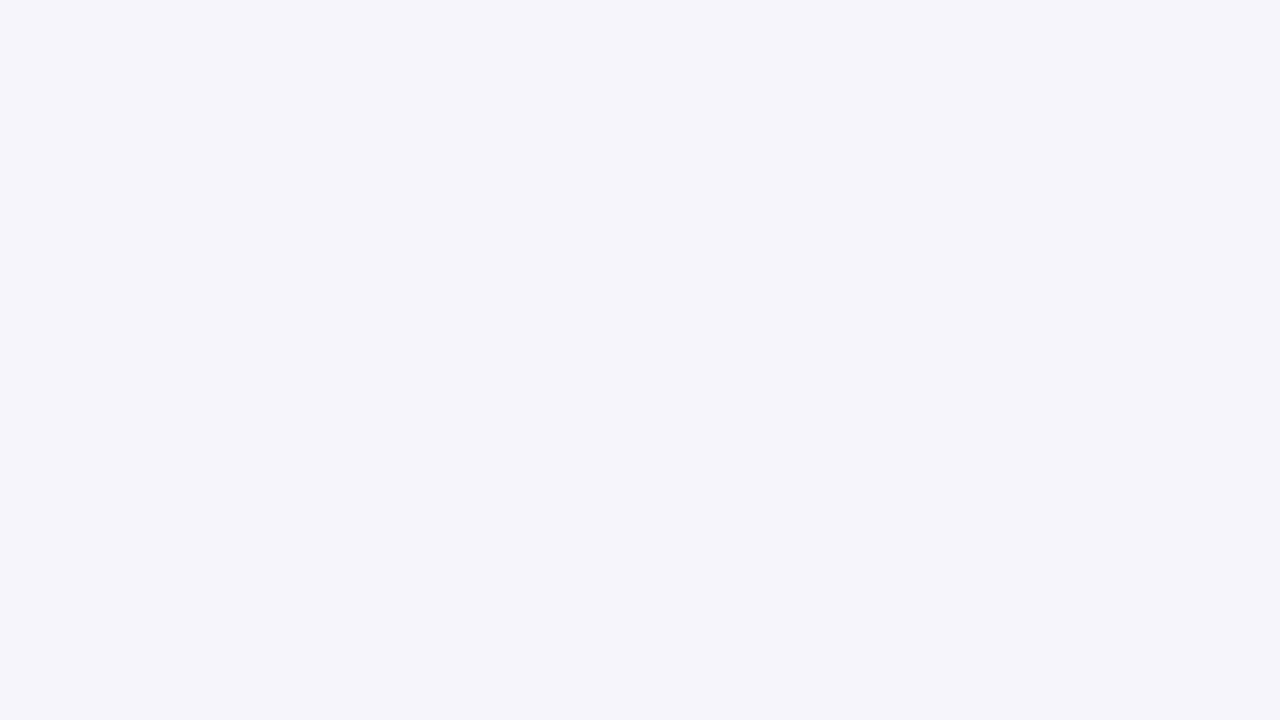

Page fully loaded and network idle reached
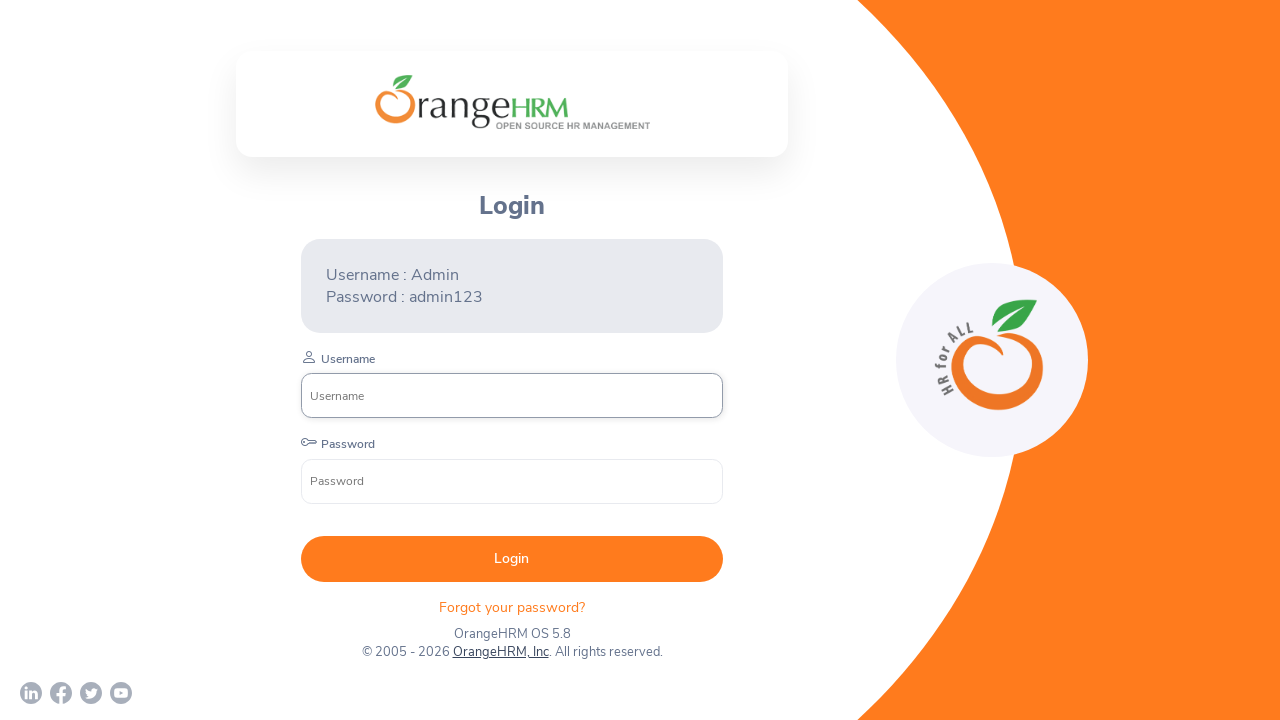

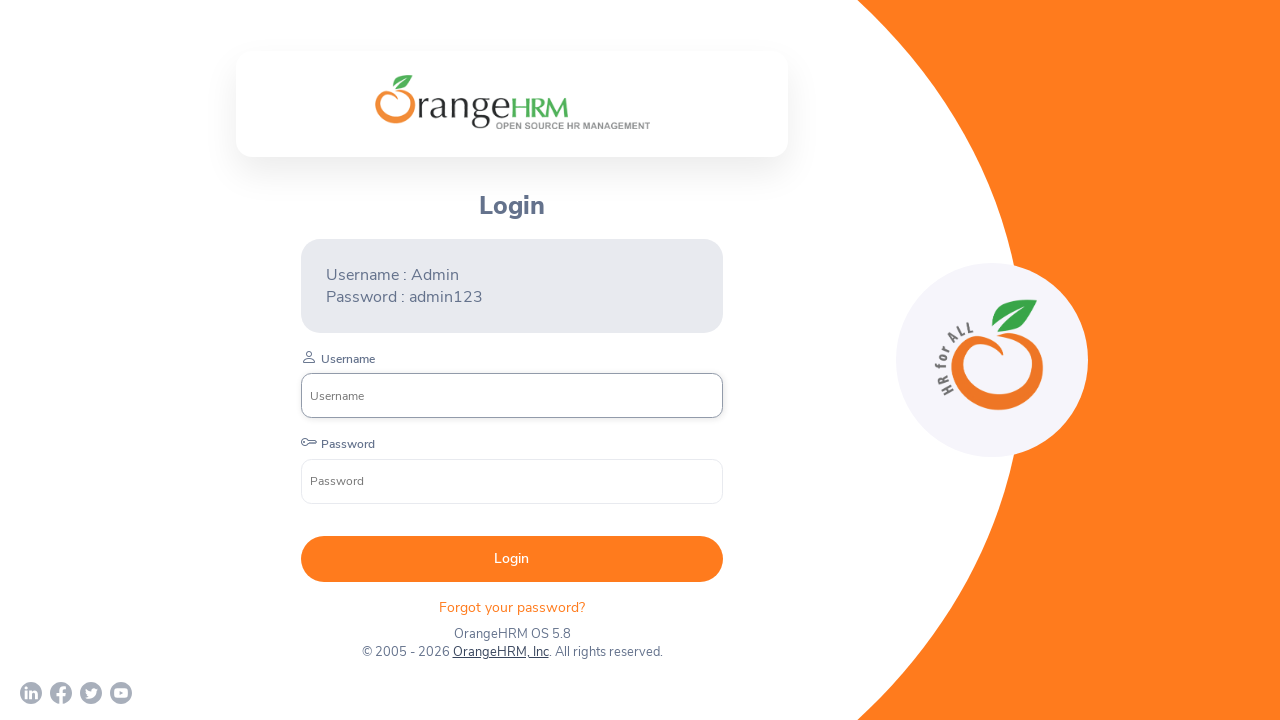